Tests JavaScript confirm dialog by clicking a button that triggers a confirm dialog, dismissing it (clicking Cancel), and verifying the result message.

Starting URL: https://the-internet.herokuapp.com/javascript_alerts

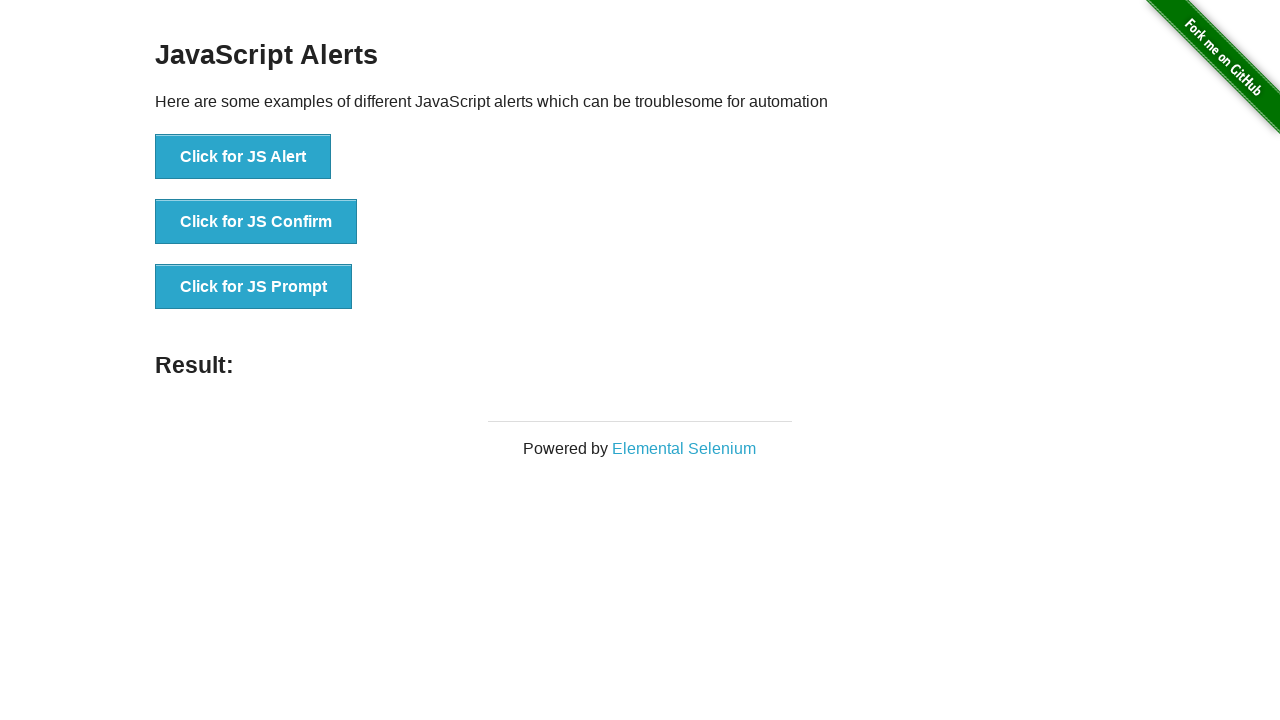

Set up dialog handler to dismiss confirm dialog
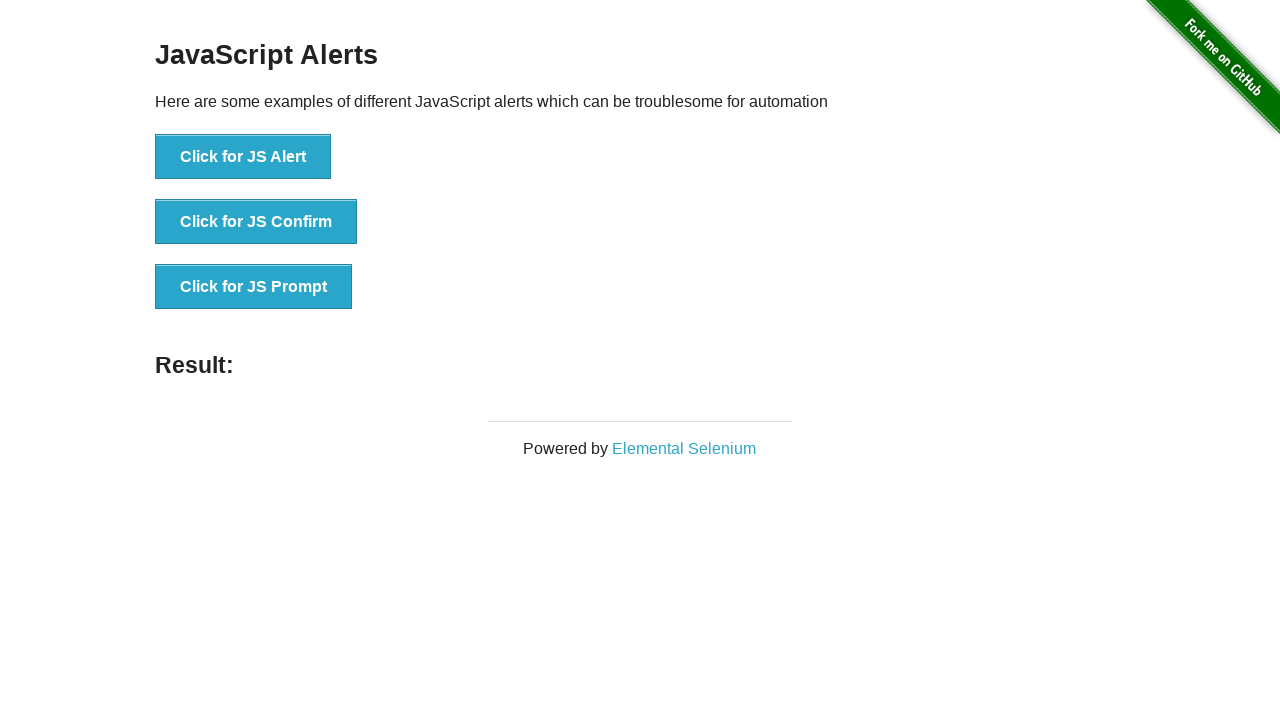

Clicked 'Click for JS Confirm' button to trigger confirm dialog at (256, 222) on xpath=//*[text()='Click for JS Confirm']
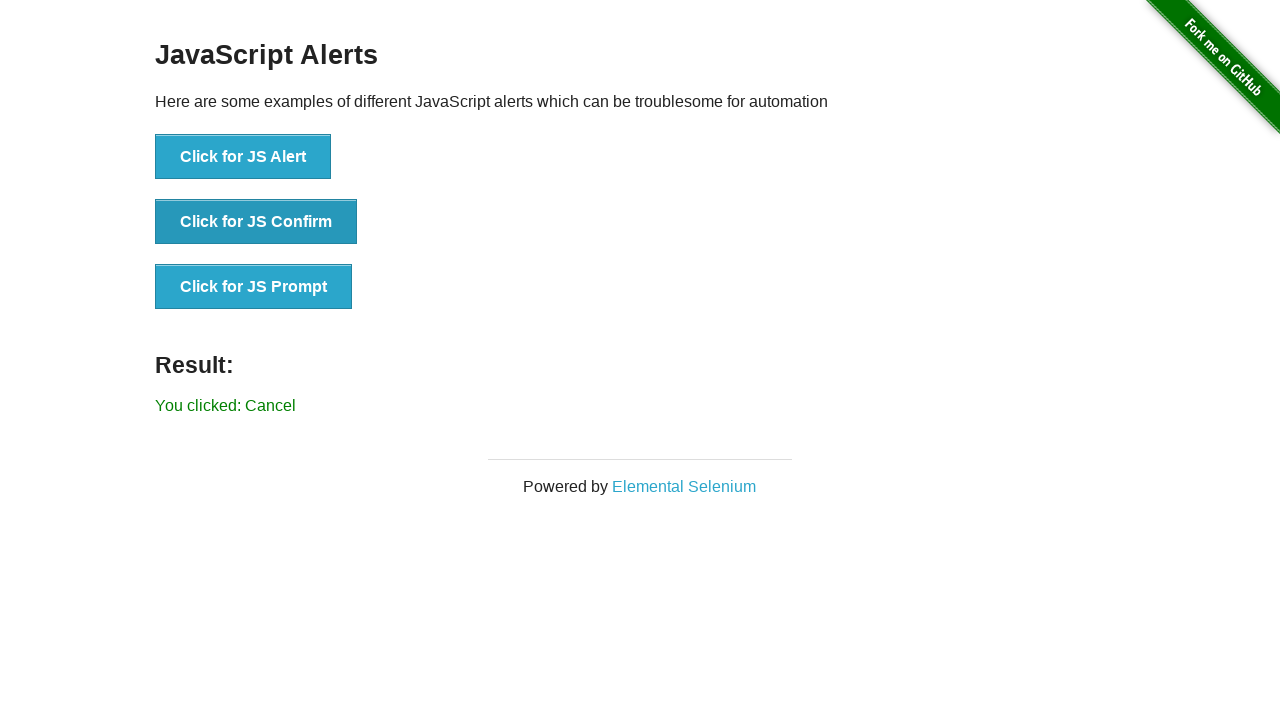

Verified result message 'You clicked: Cancel' is displayed after dismissing dialog
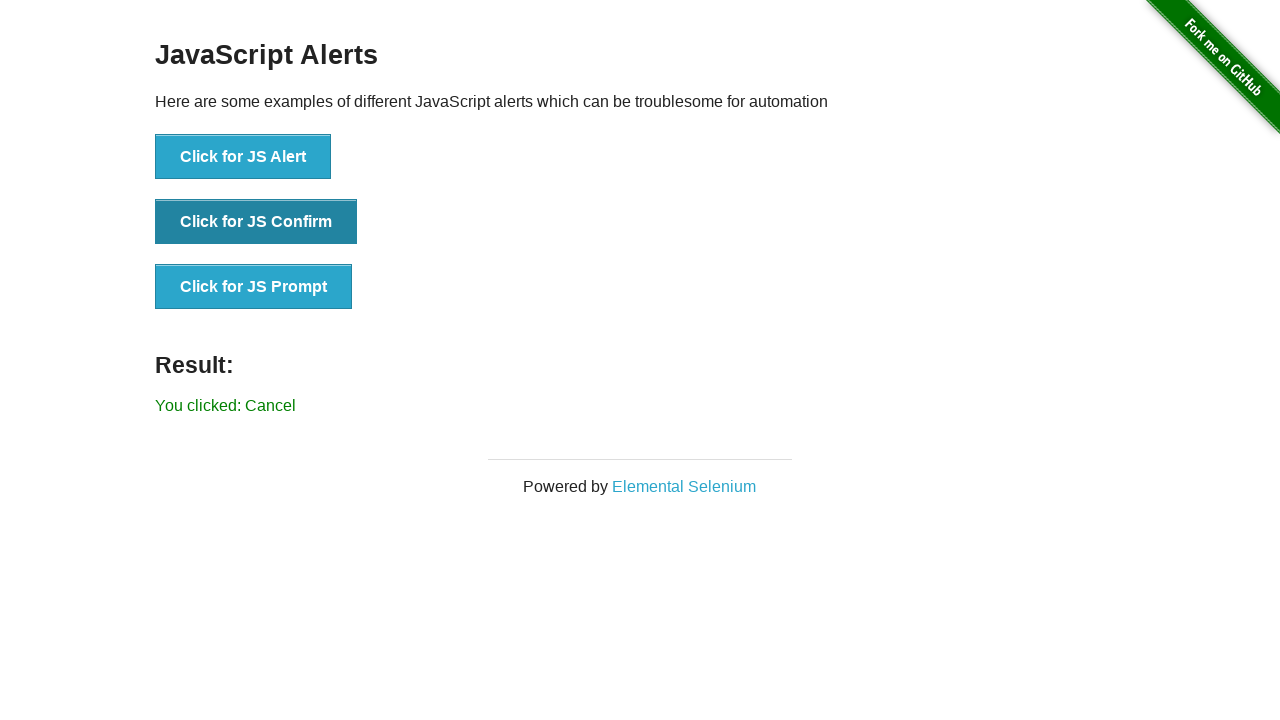

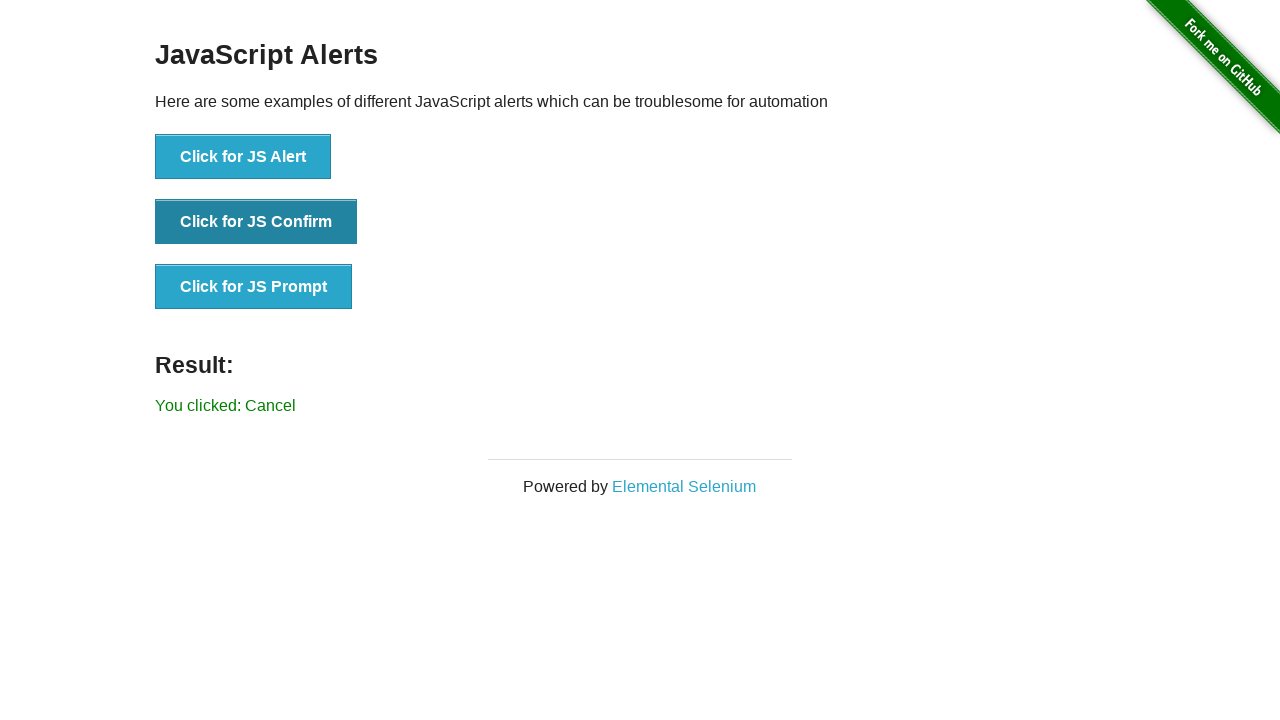